Tests dropdown selection functionality by selecting different car options using various selection methods (by text, value, and index)

Starting URL: https://www.letskodeit.com/practice

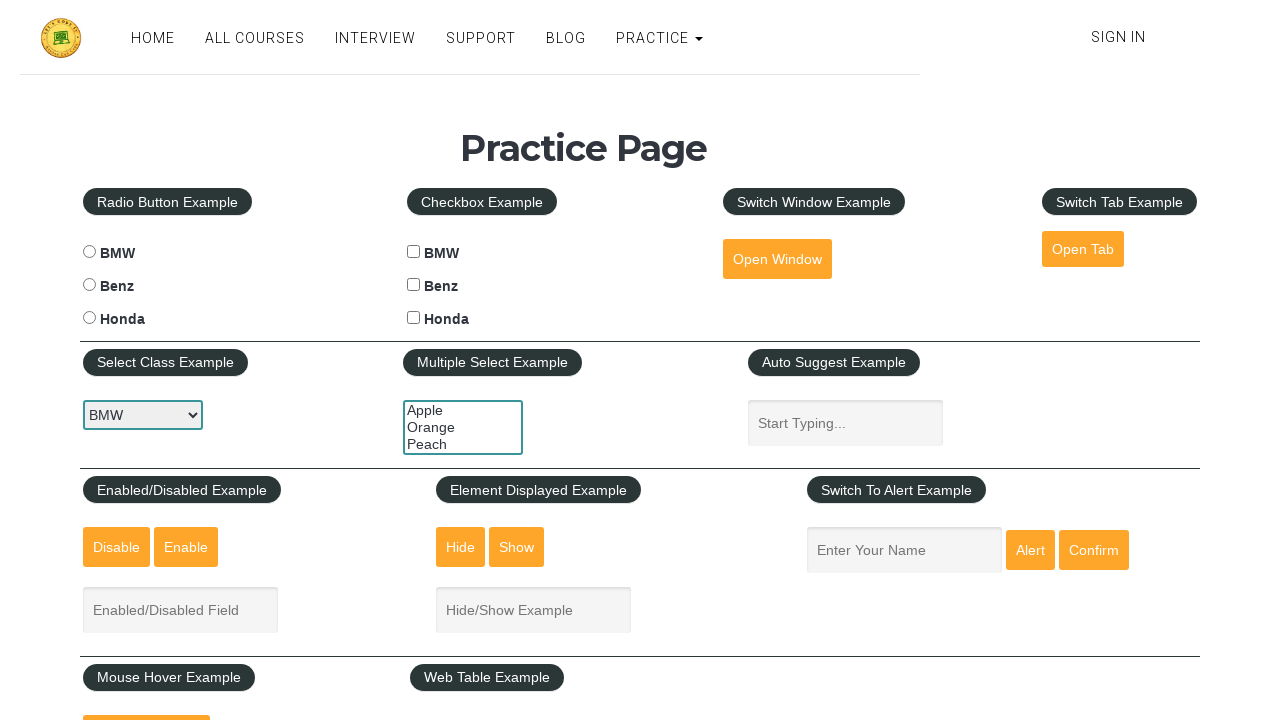

Selected BMW from dropdown by visible text on #carselect
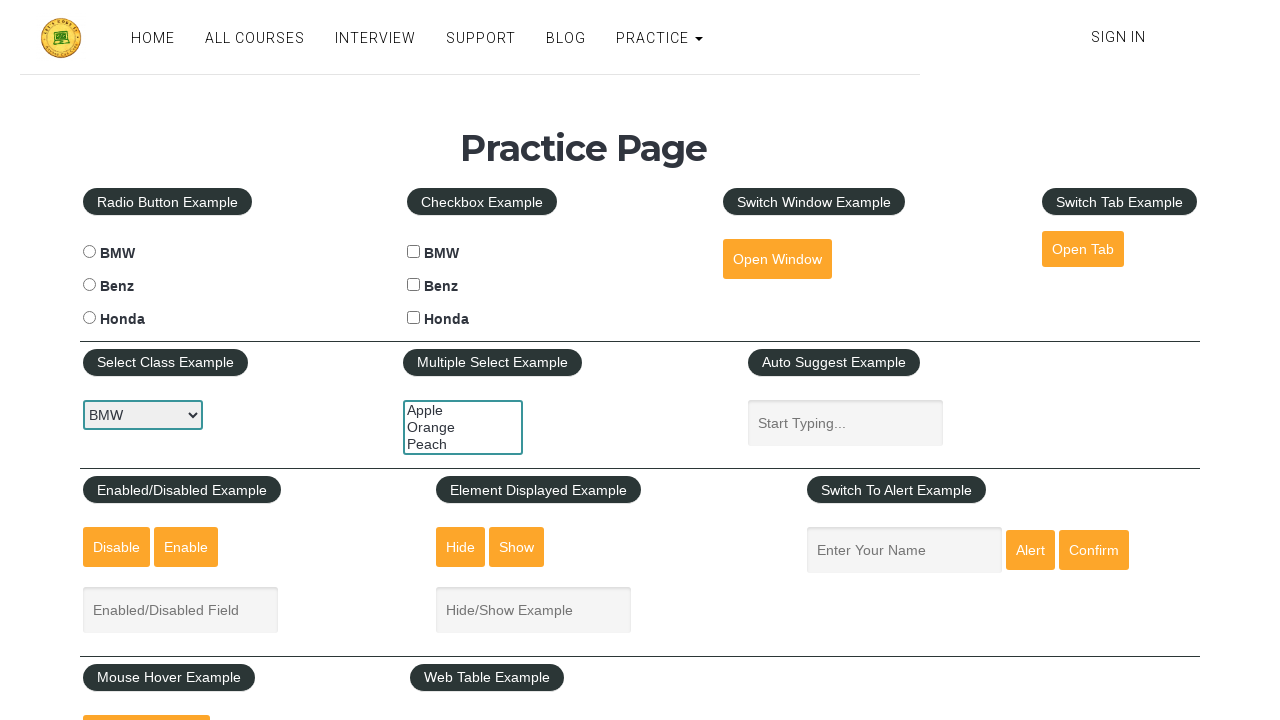

Selected Honda from dropdown by visible text on #carselect
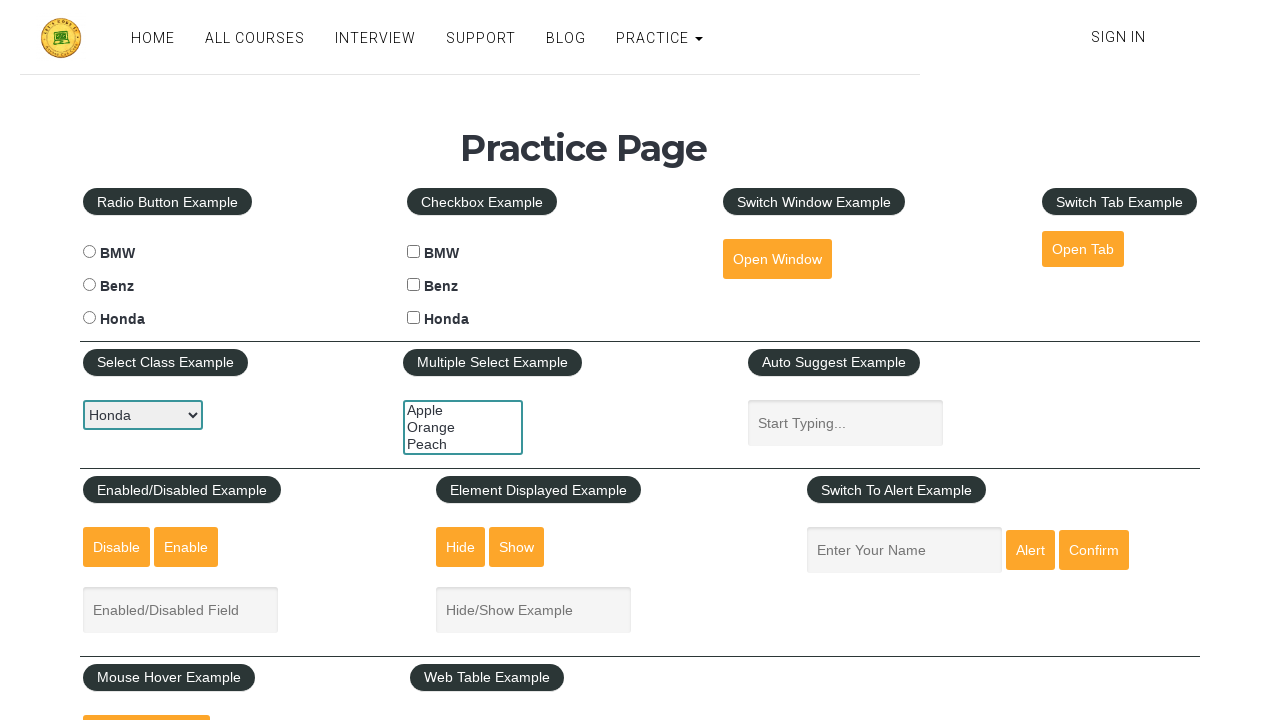

Selected Benz from dropdown by visible text on #carselect
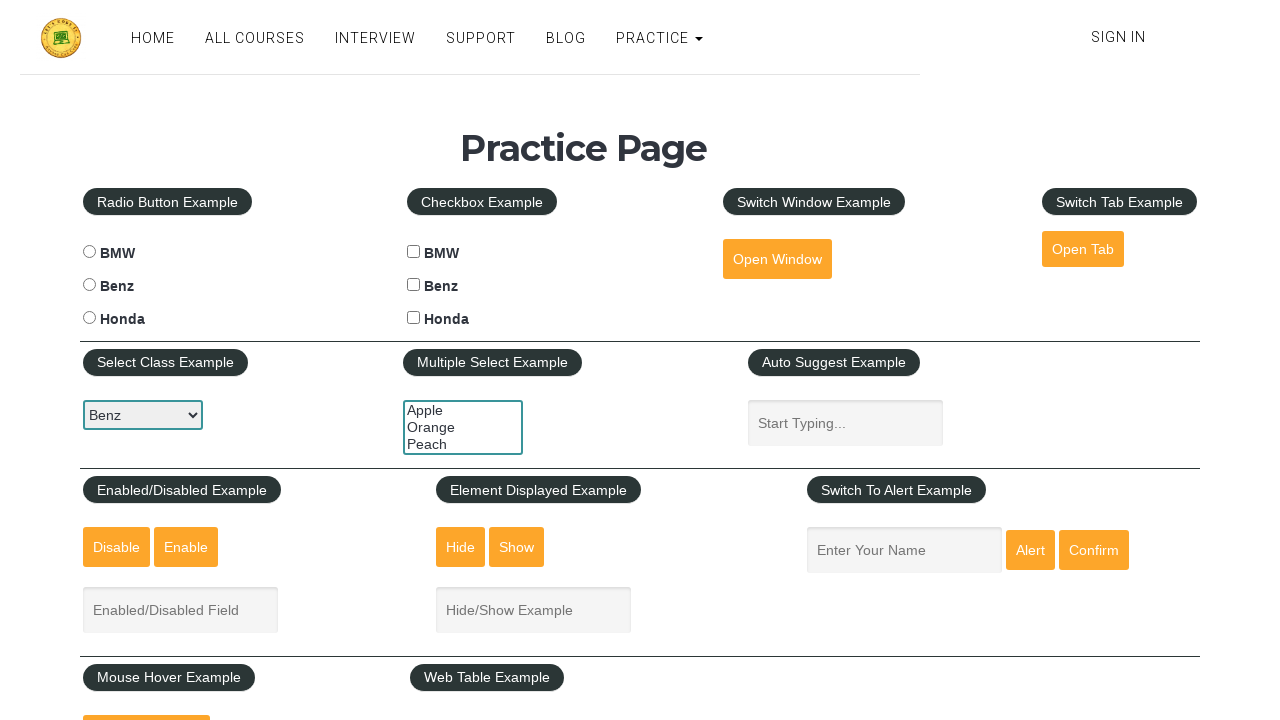

Selected Honda from dropdown by value attribute on #carselect
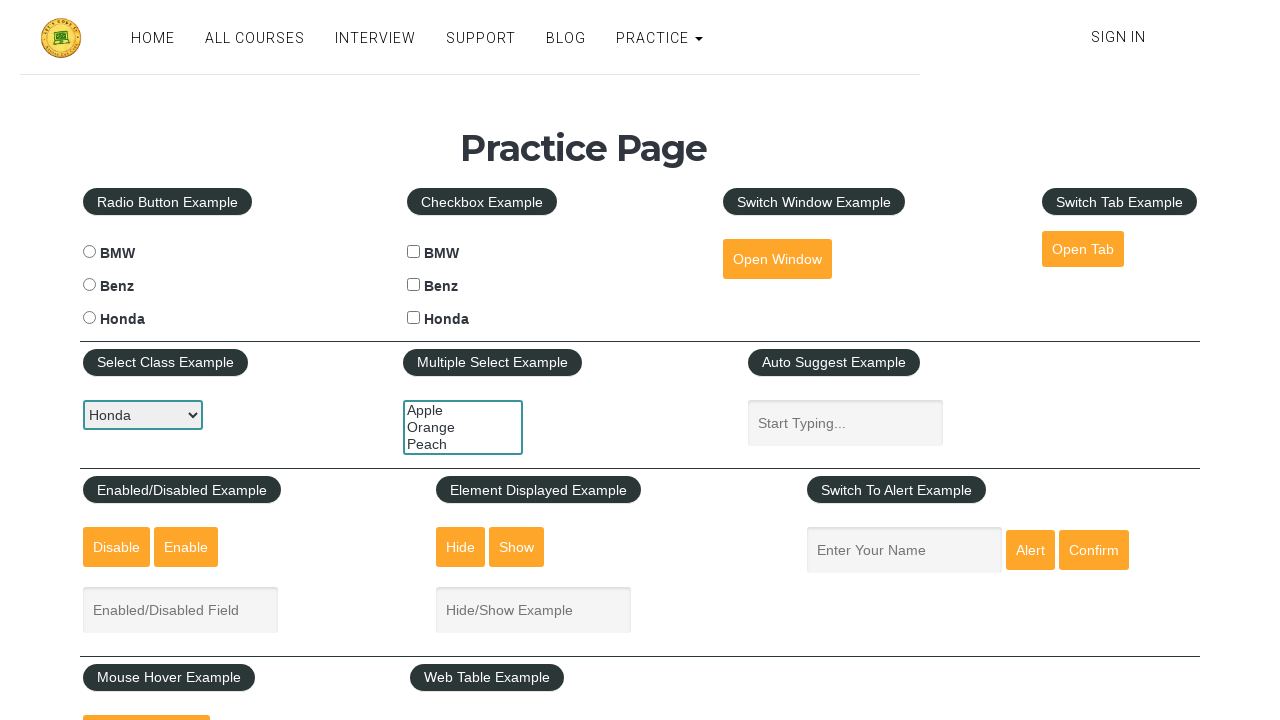

Selected option at index 1 (Benz) from dropdown on #carselect
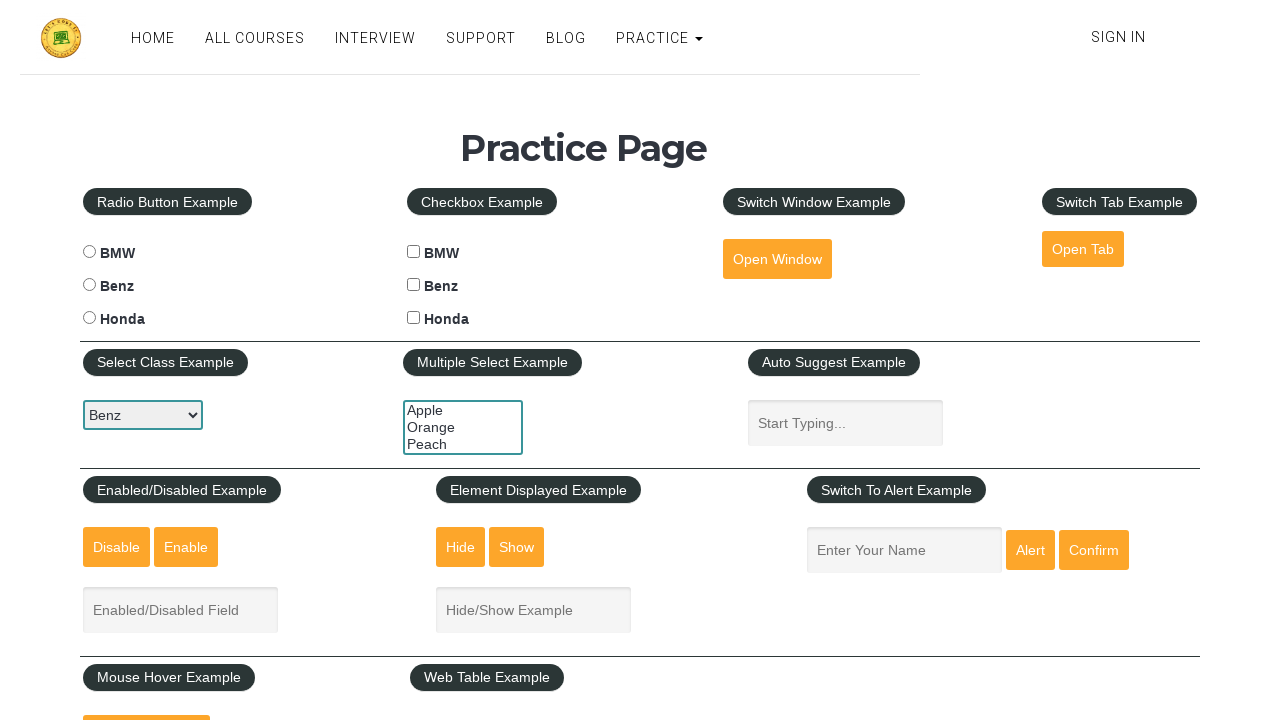

Selected option at index 0 from dropdown on #carselect
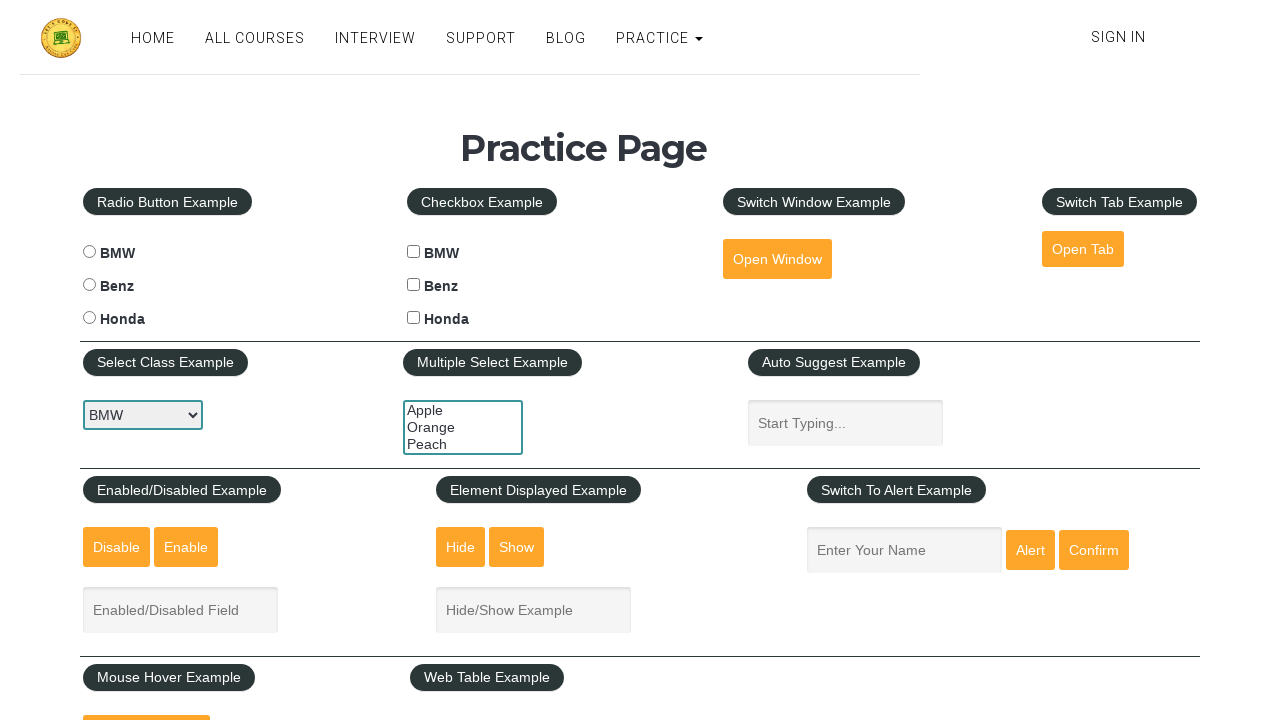

Selected option at index 1 from dropdown on #carselect
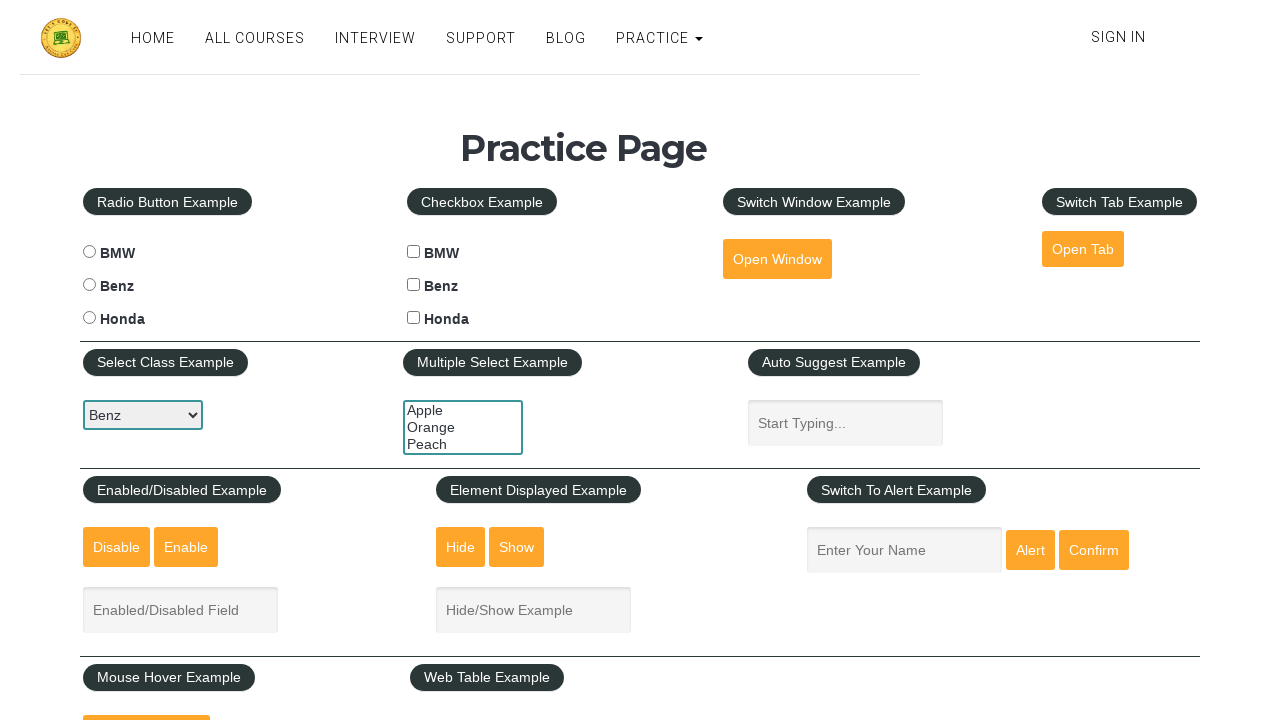

Selected option at index 2 from dropdown on #carselect
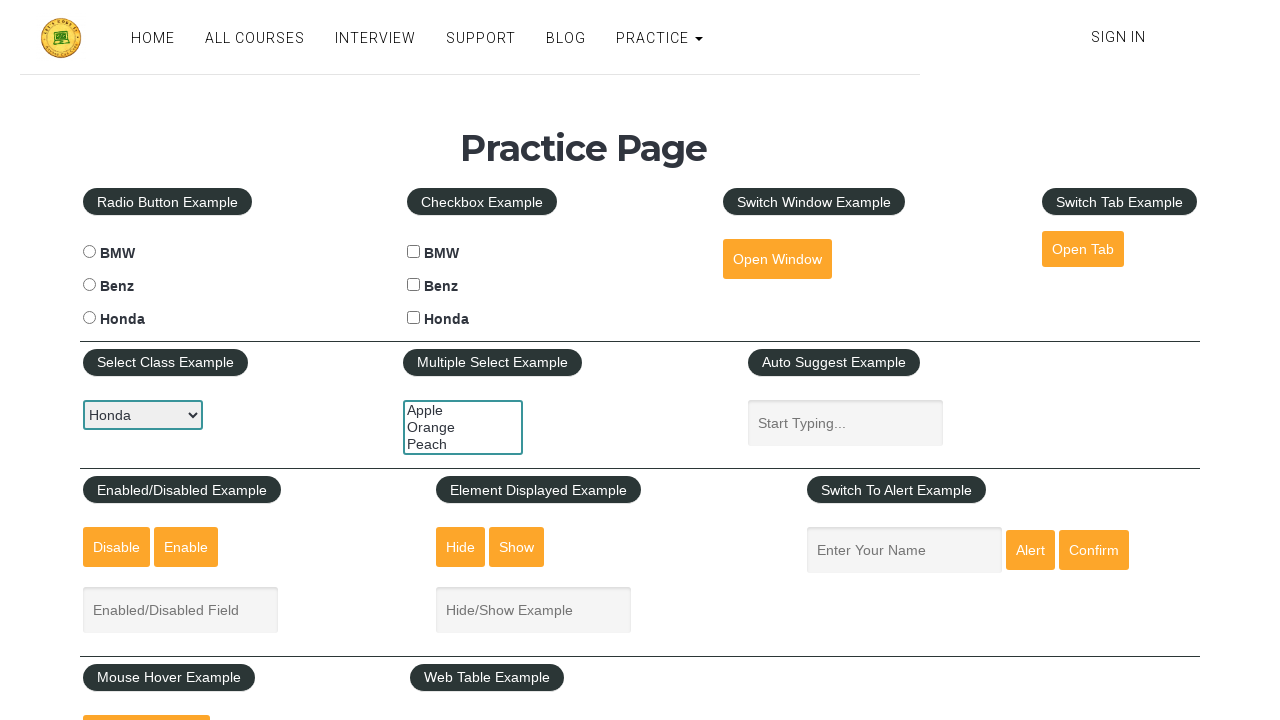

Retrieved all dropdown options - Total options: 3
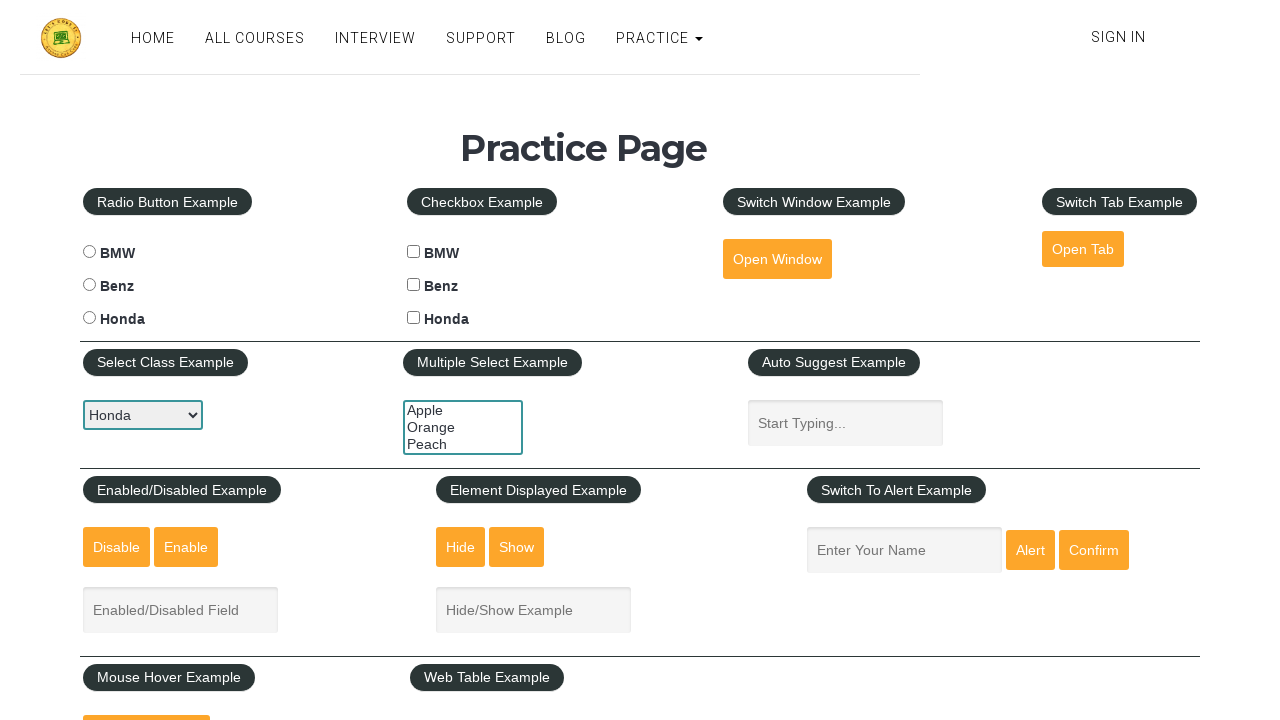

Printed all dropdown option texts
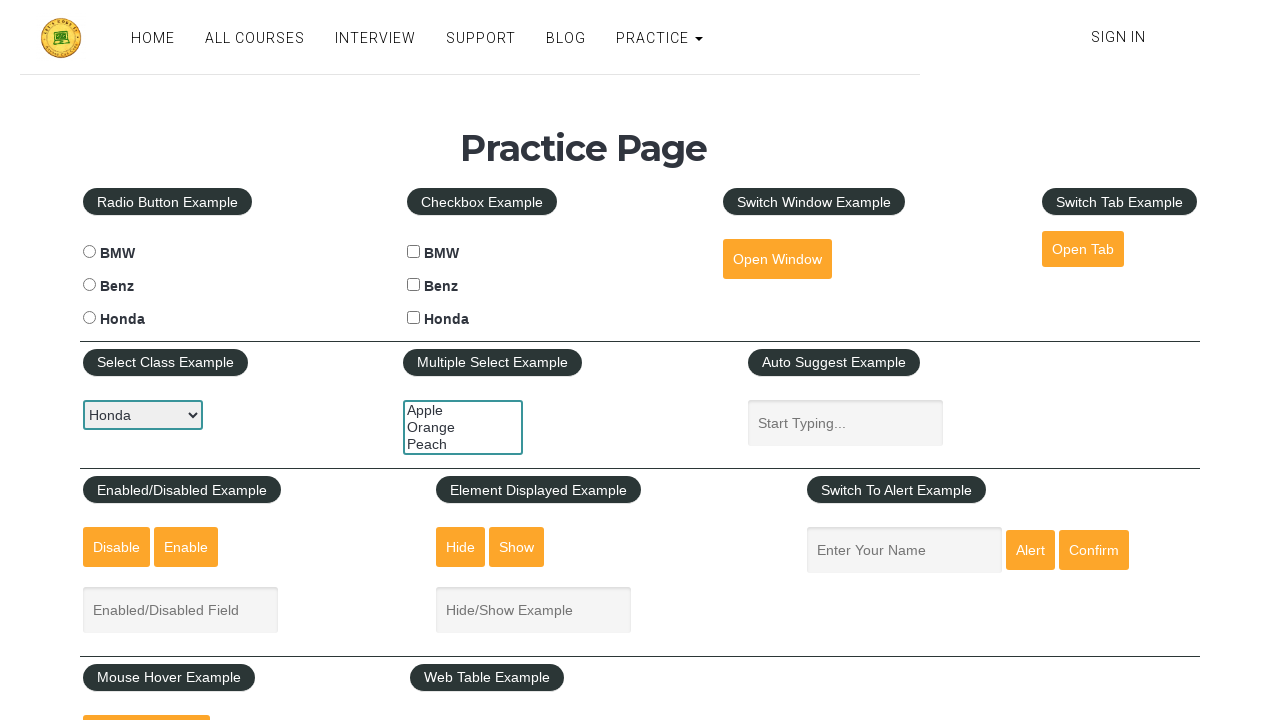

Checked if dropdown allows multiple selections - Result: False
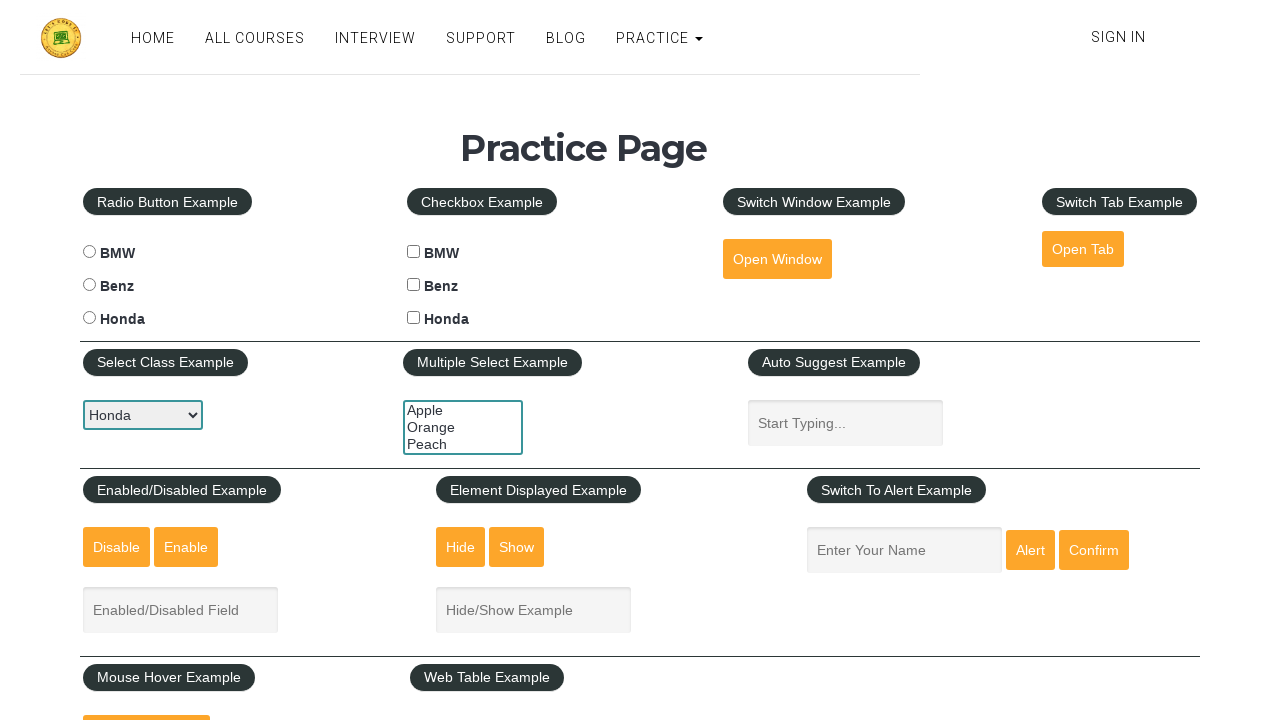

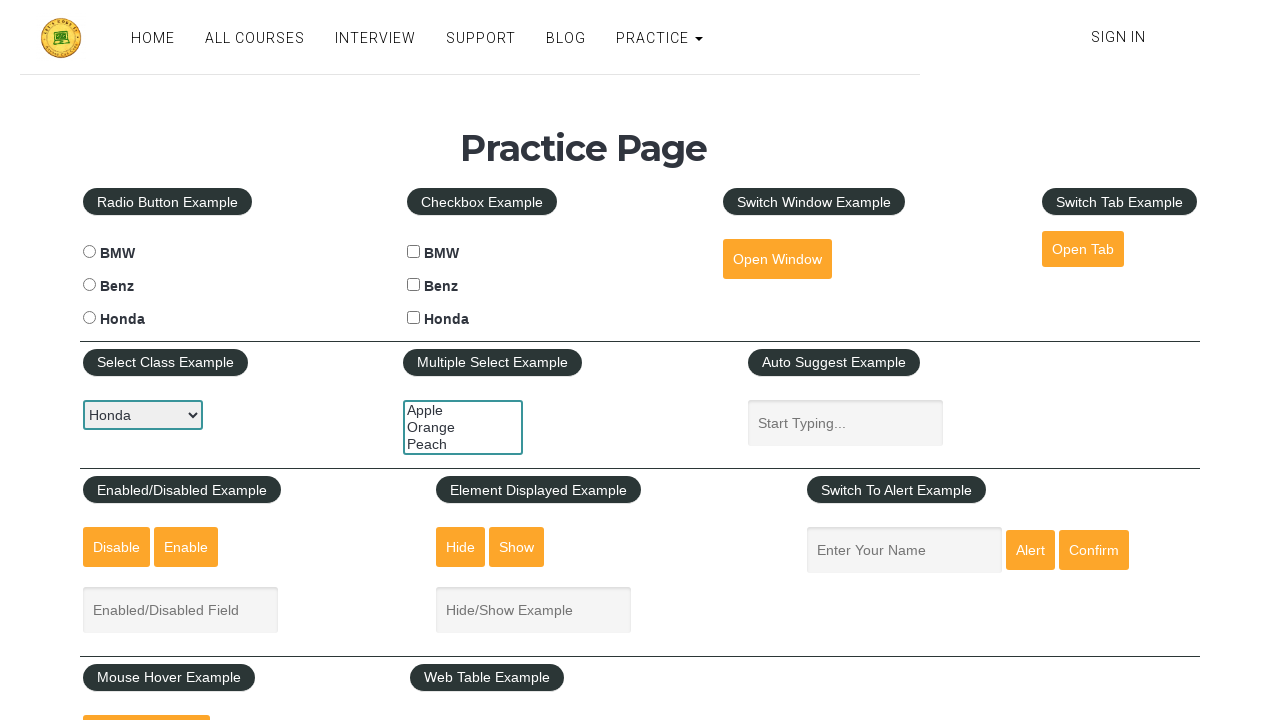